Tests navigation through PTT Stock forum by clicking on article titles, viewing article content, navigating back to the listing, and using pagination to go to previous pages.

Starting URL: https://www.ptt.cc/bbs/Stock/index.html

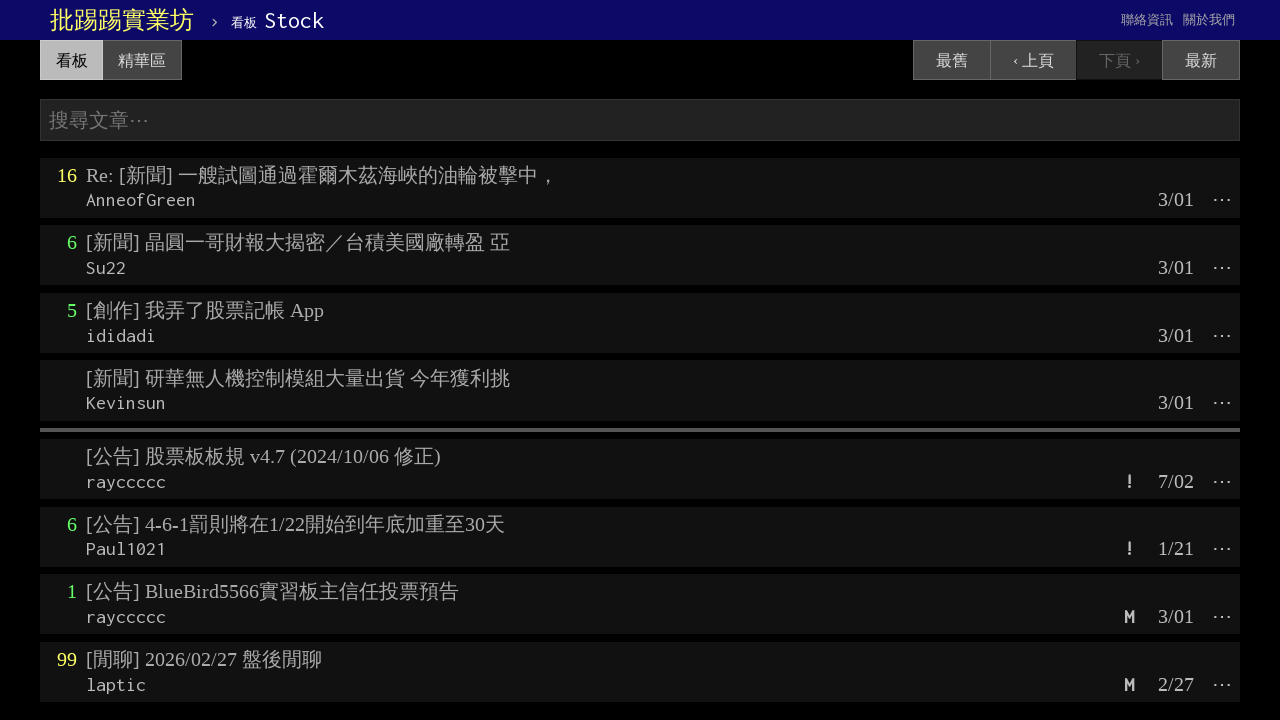

Waited for article titles to load on Stock forum
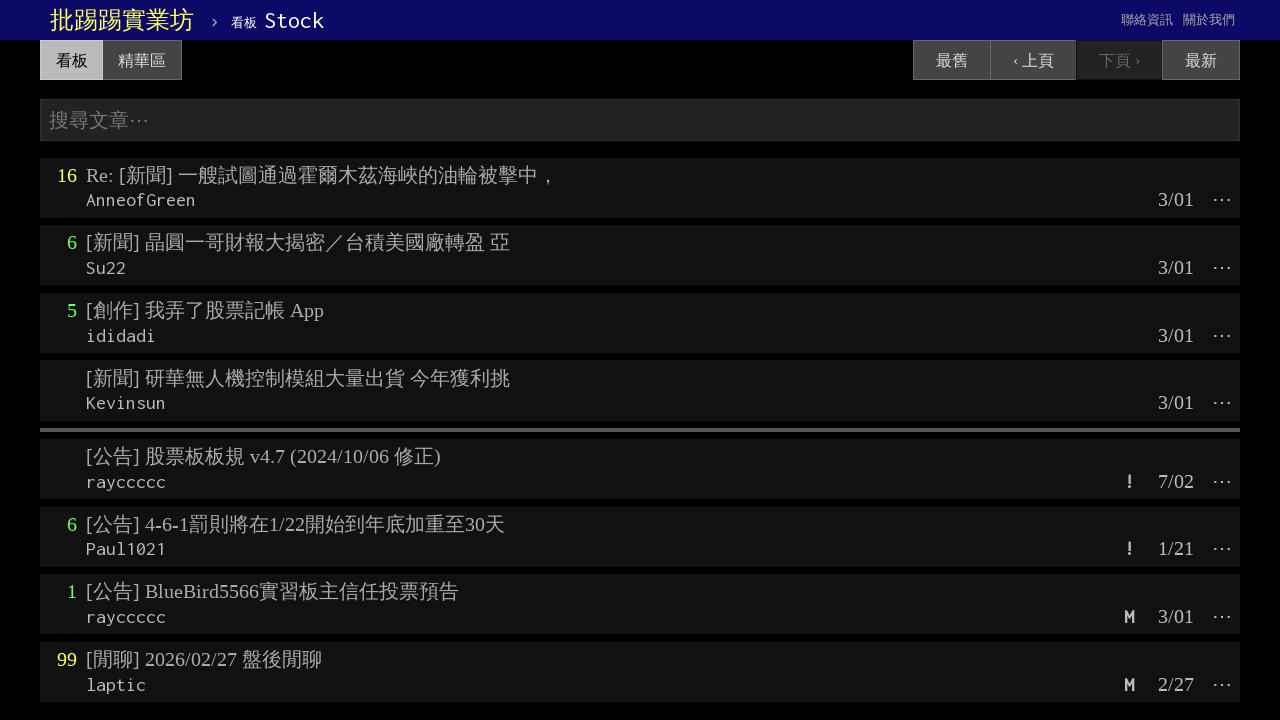

Retrieved list of article titles from the page
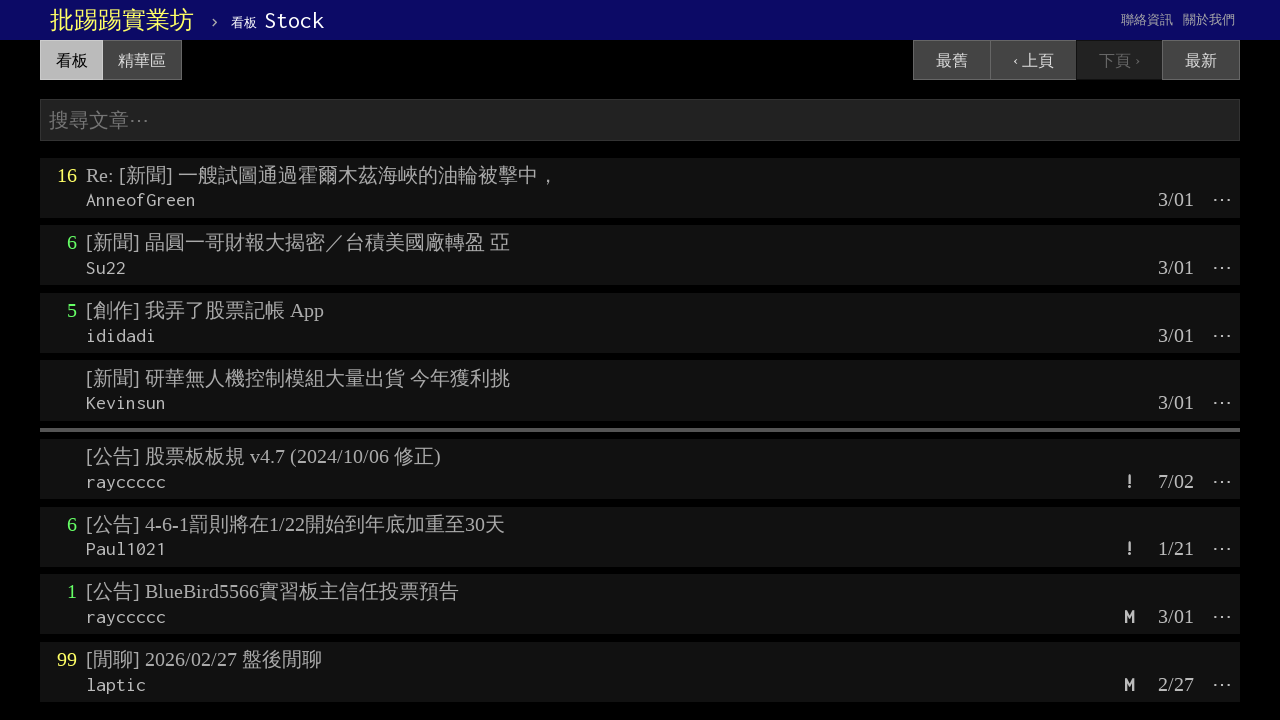

Clicked on the first article title to view content at (322, 175) on .title a >> nth=0
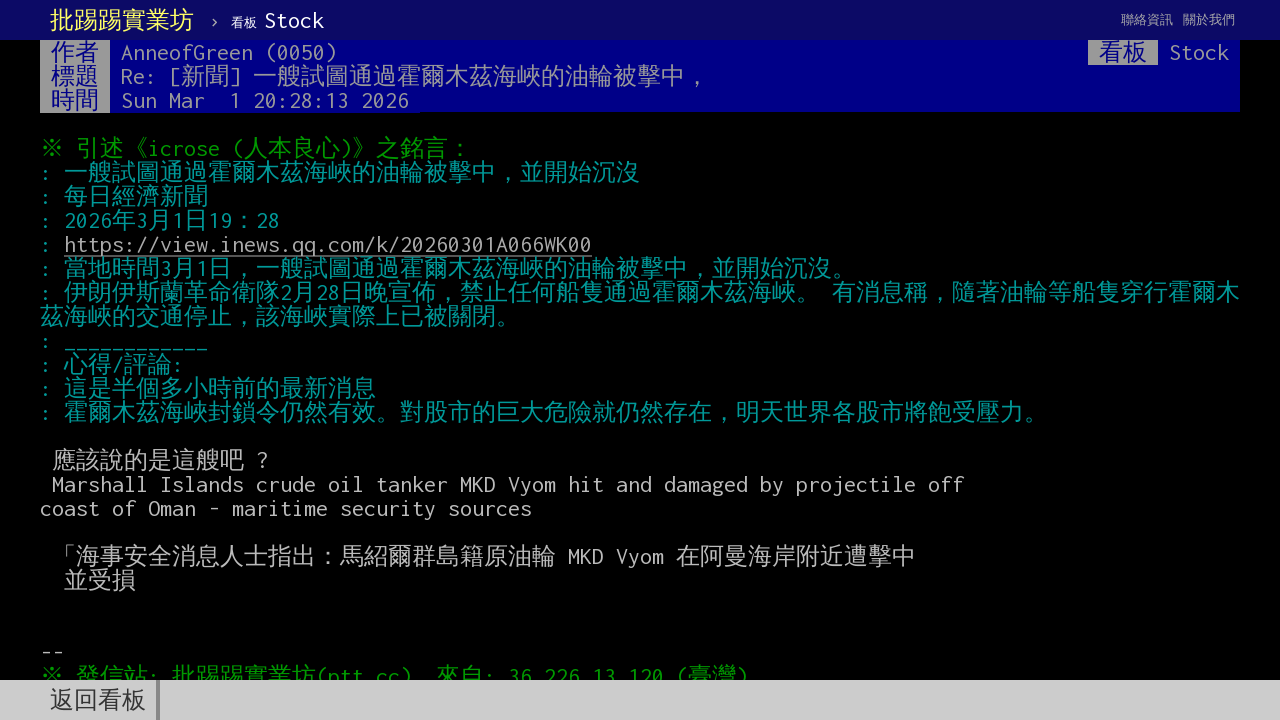

Article content loaded and displayed
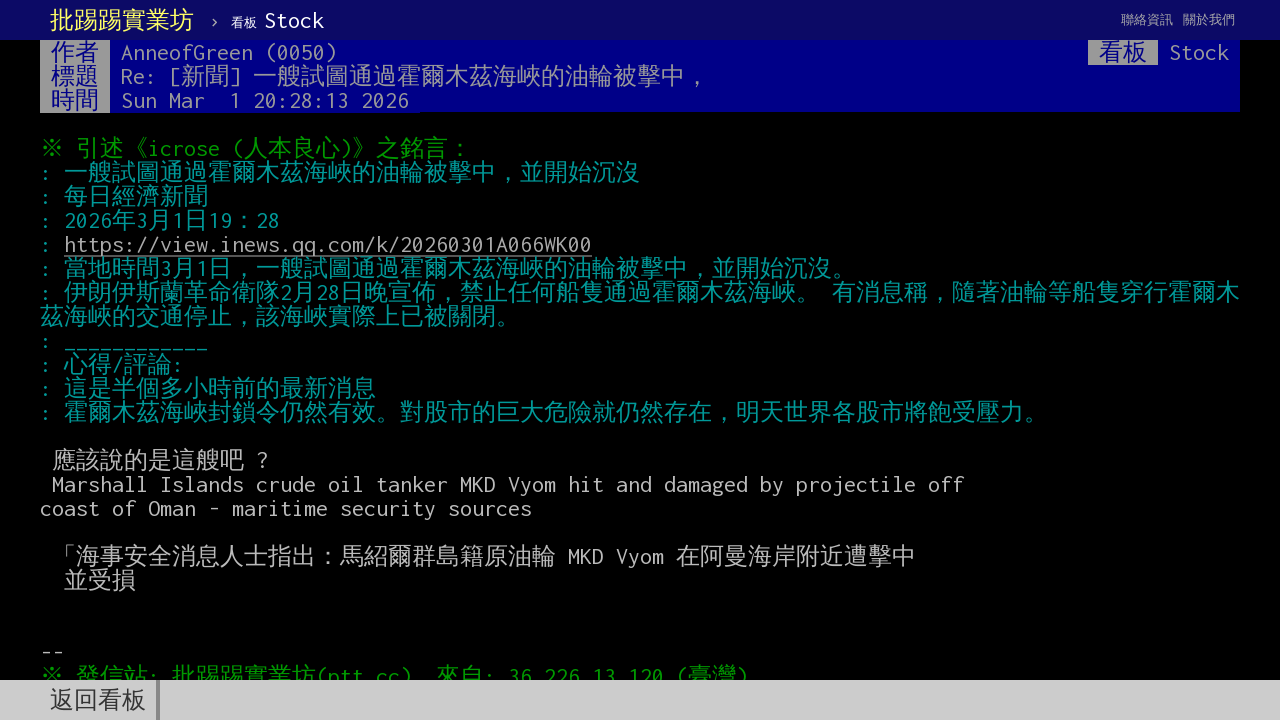

Navigated back to article listing from article view
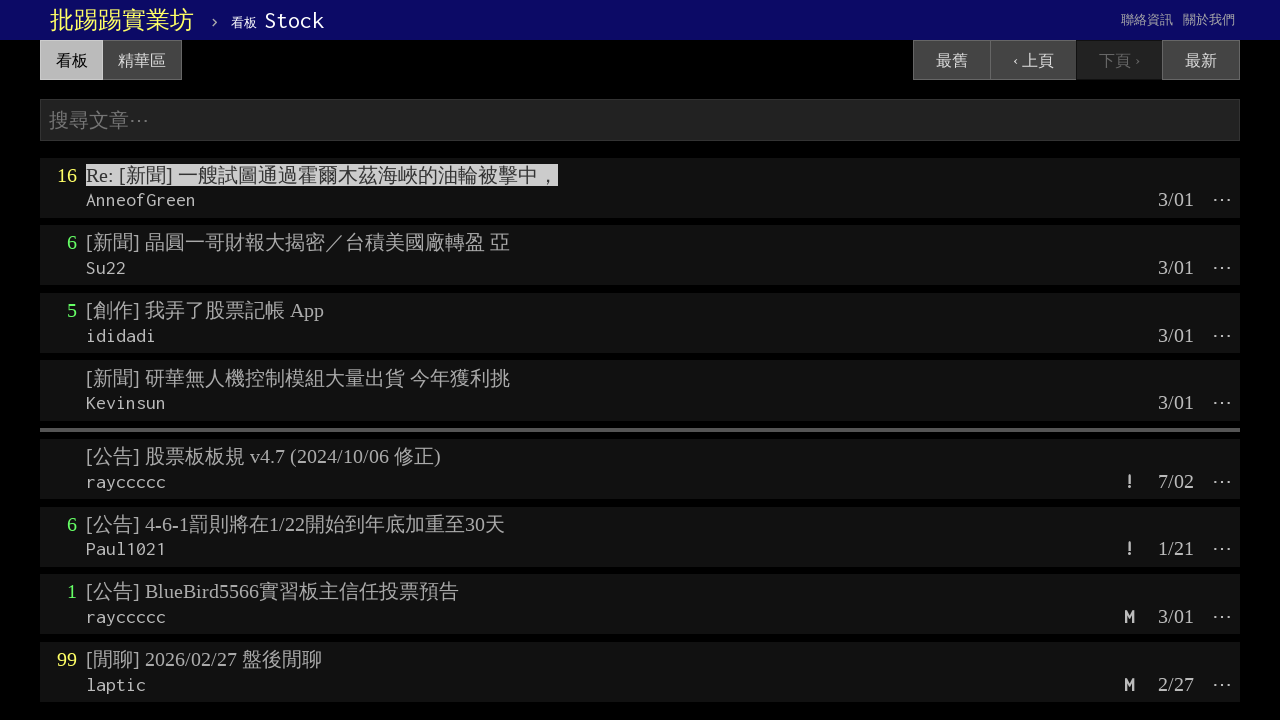

Article listing titles reloaded after navigation back
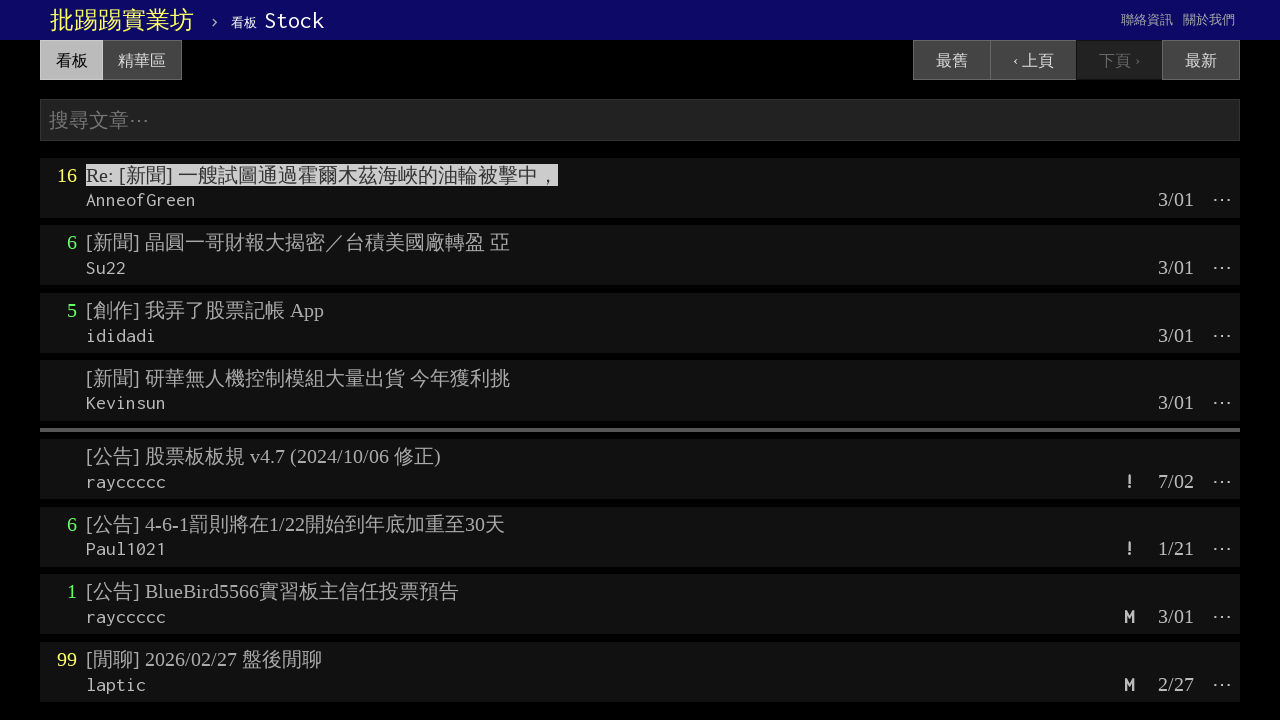

Clicked previous page button to navigate to earlier page at (1033, 60) on a:has-text('‹ 上頁')
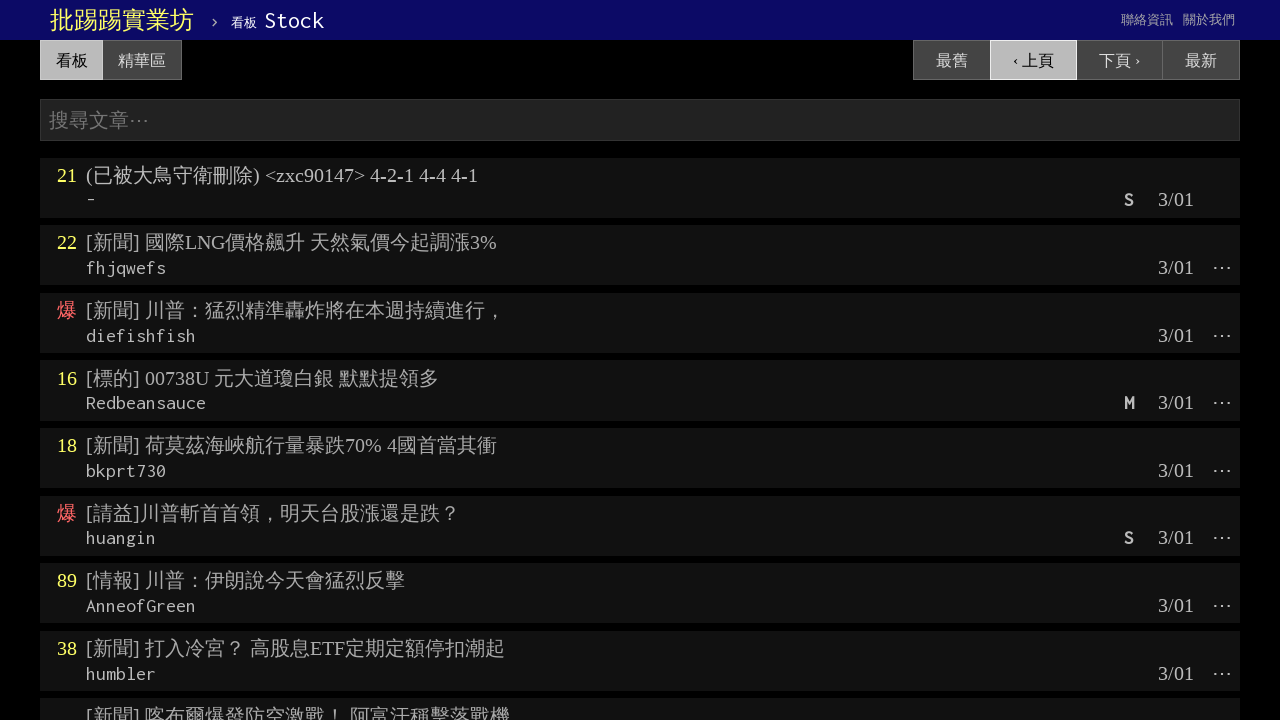

Previous page loaded with article titles
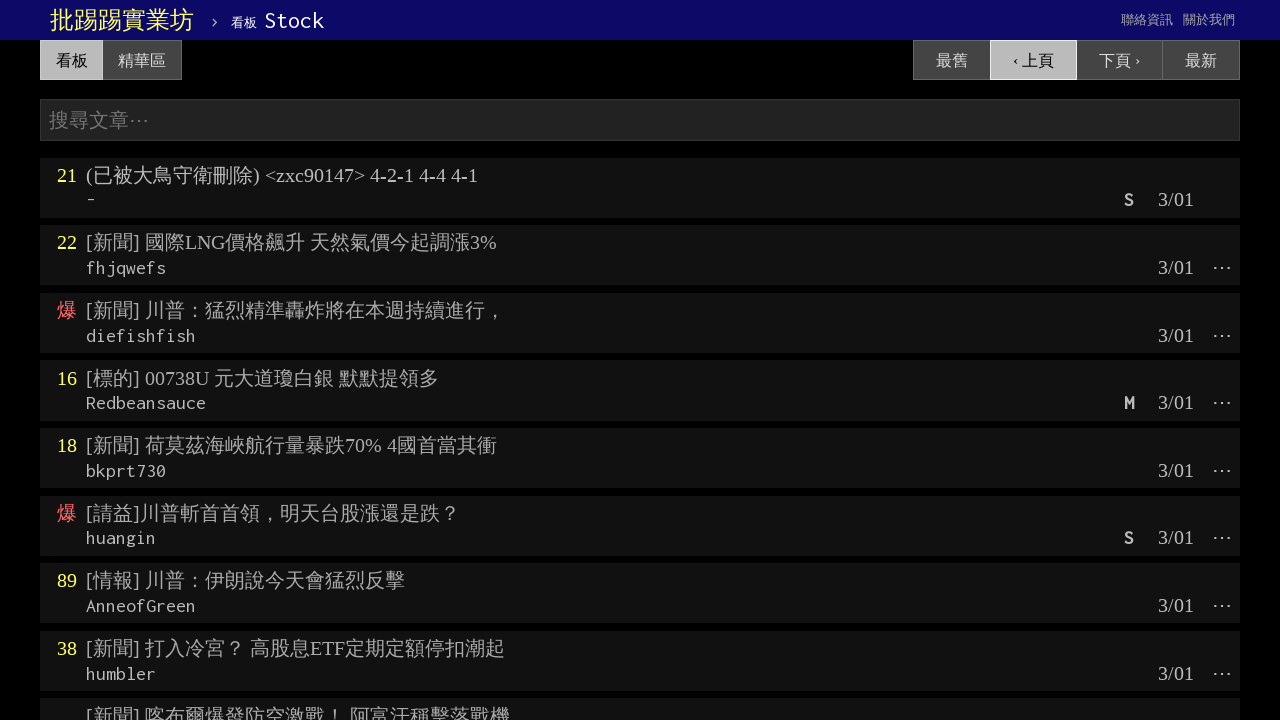

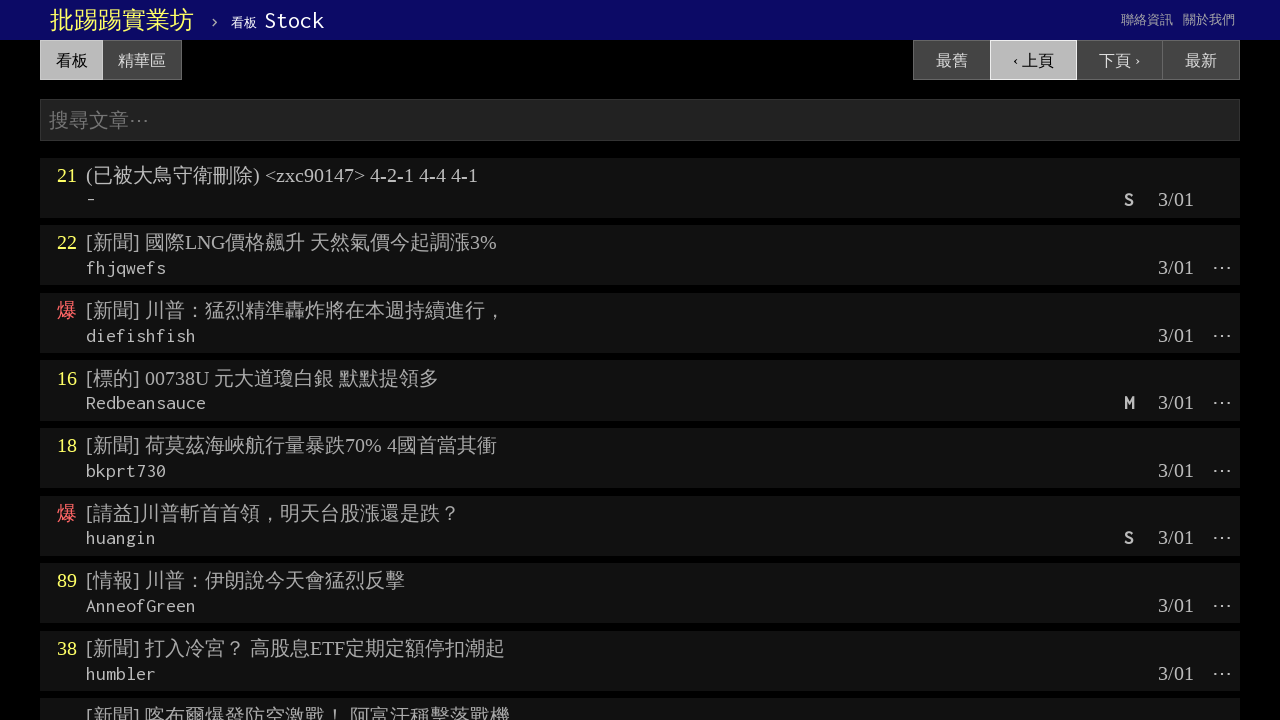